Navigates to the QSpiders website and retrieves the page title to verify the page loaded correctly

Starting URL: https://www.qspiders.com/

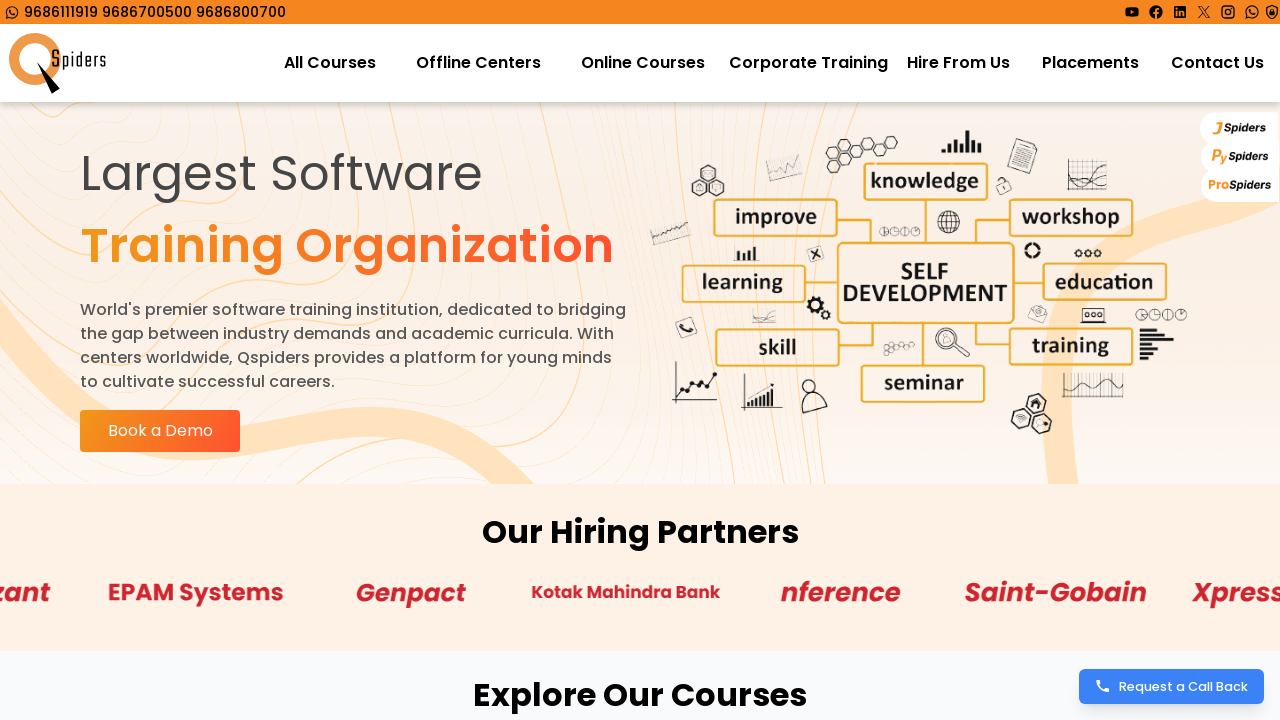

Waited for page to reach domcontentloaded state
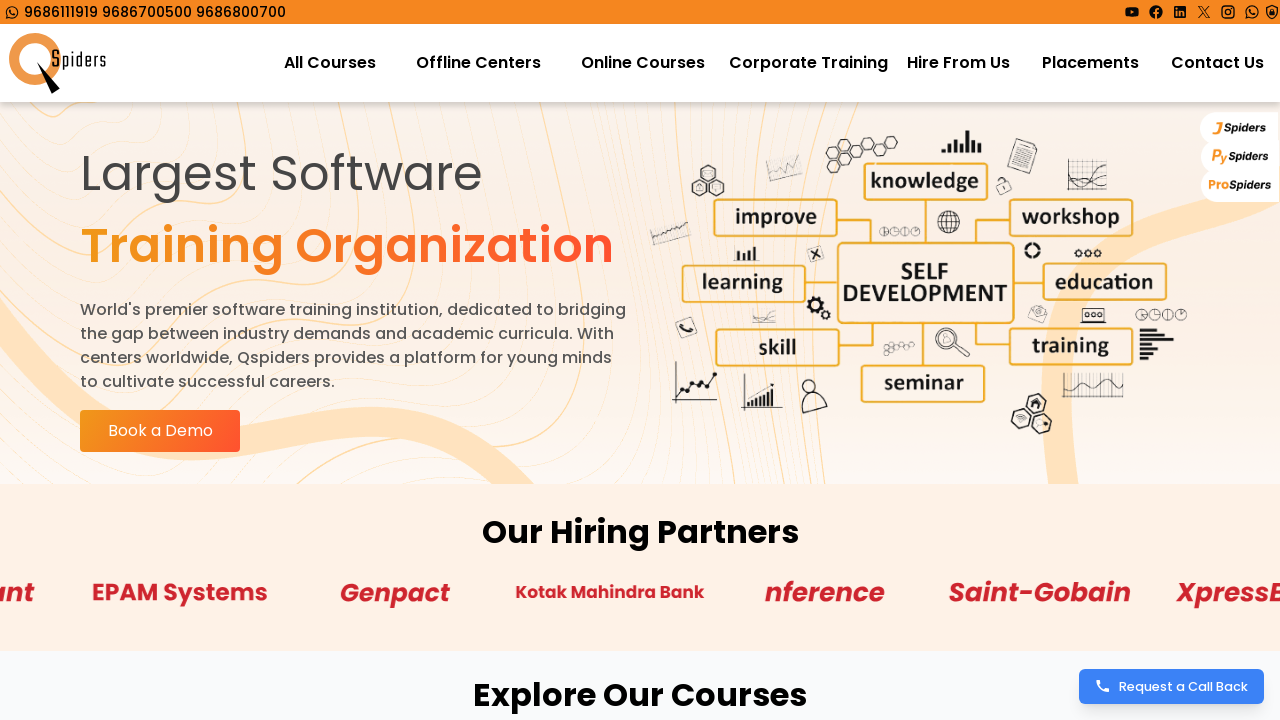

Retrieved page title: 'QSpiders | Empowering IT & Software Careers with Comprehensive Courses'
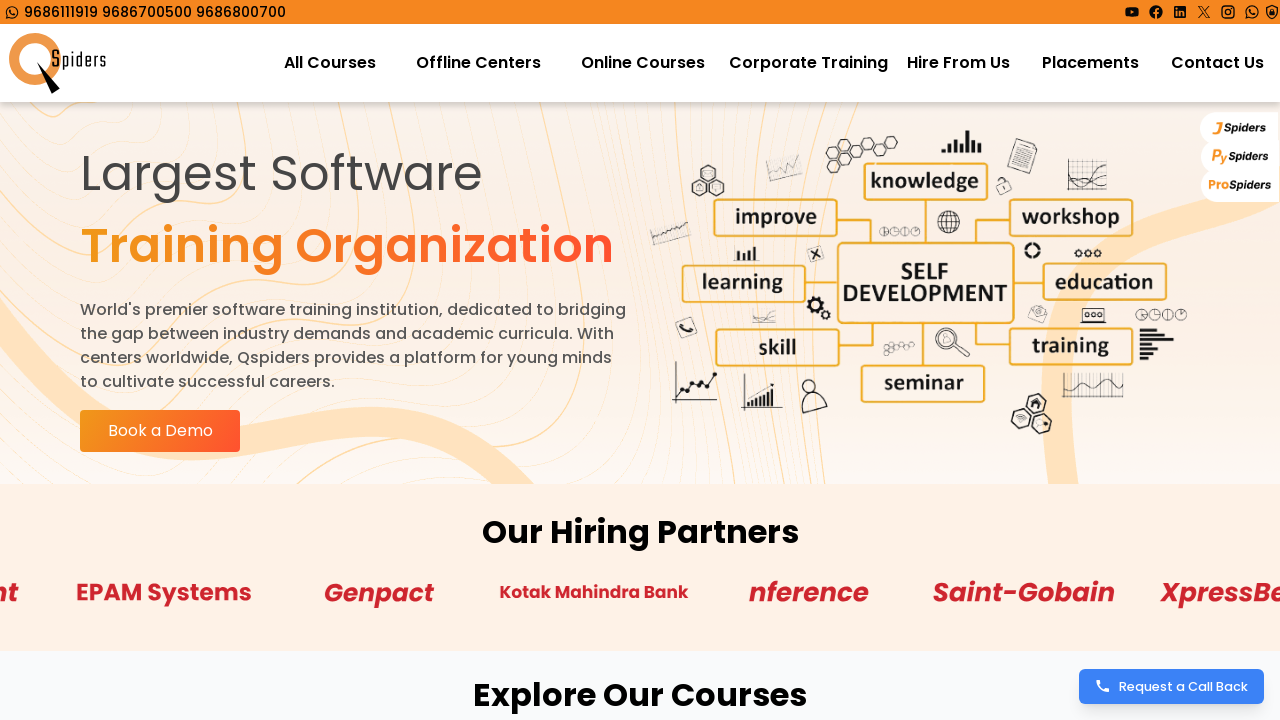

Verified that page title is not empty
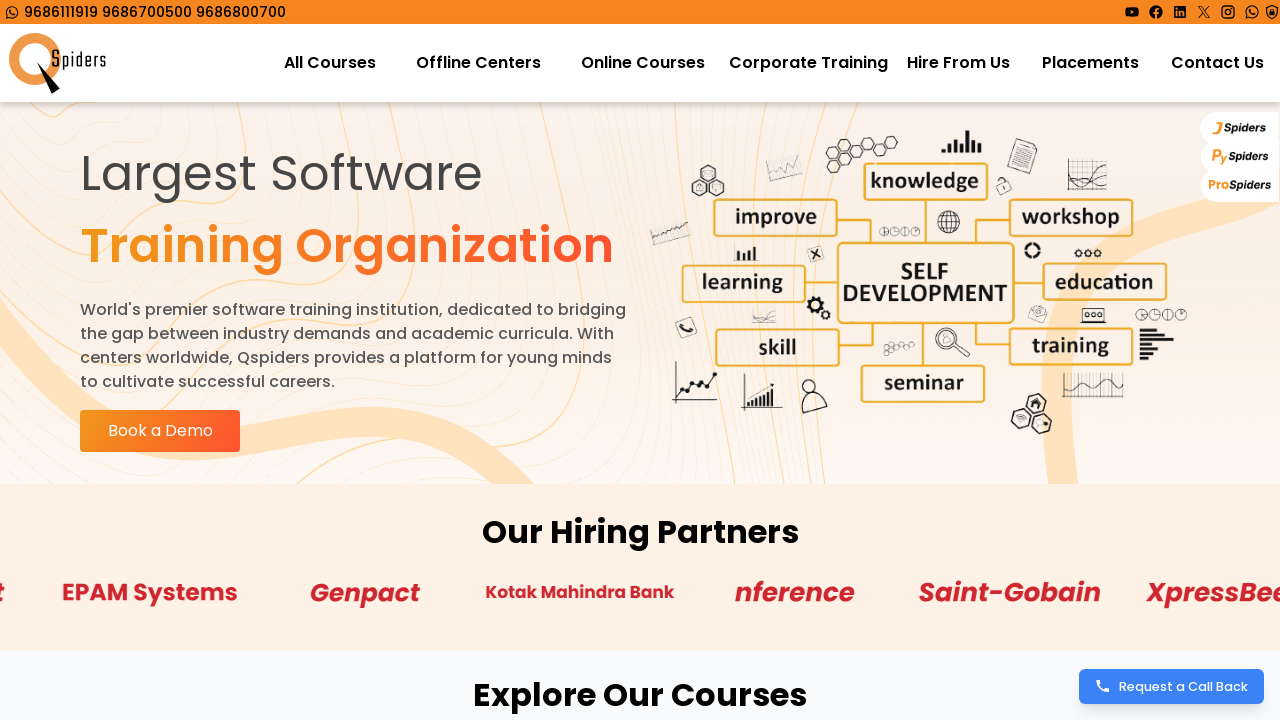

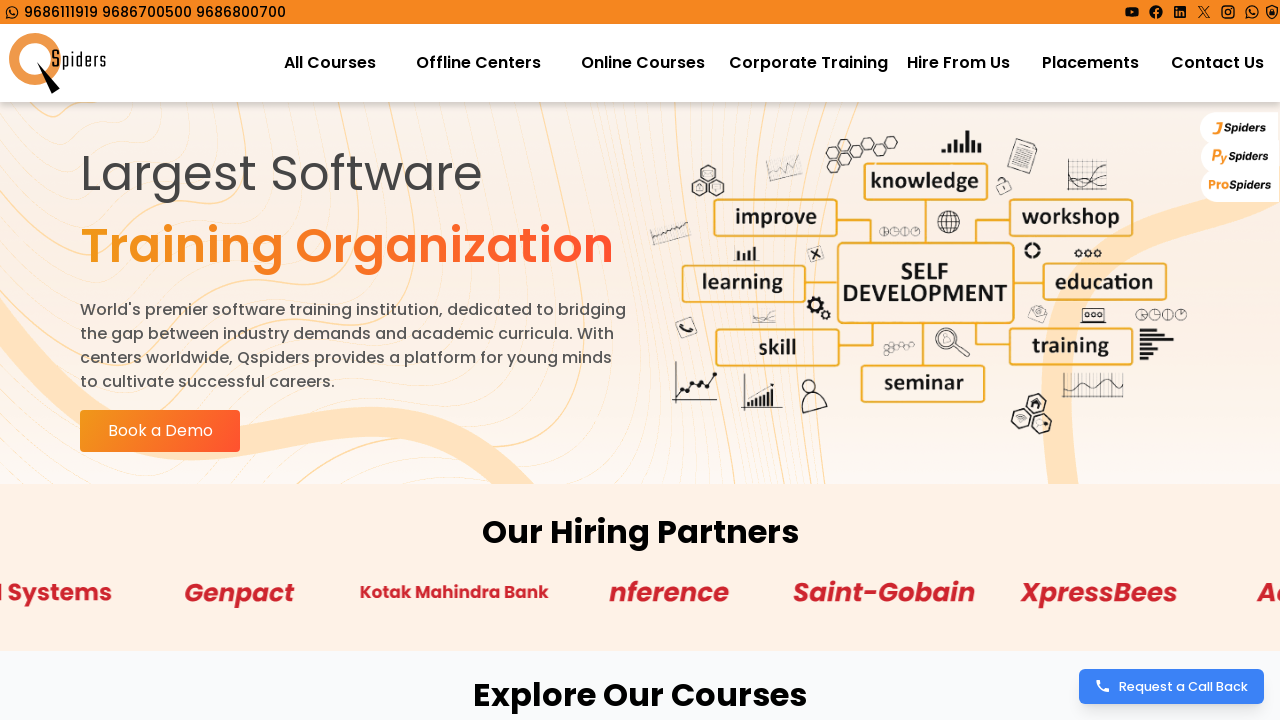